Tests drag and drop functionality on the jQuery UI demo page by dragging a draggable element onto a droppable target within an iframe.

Starting URL: https://jqueryui.com/droppable/

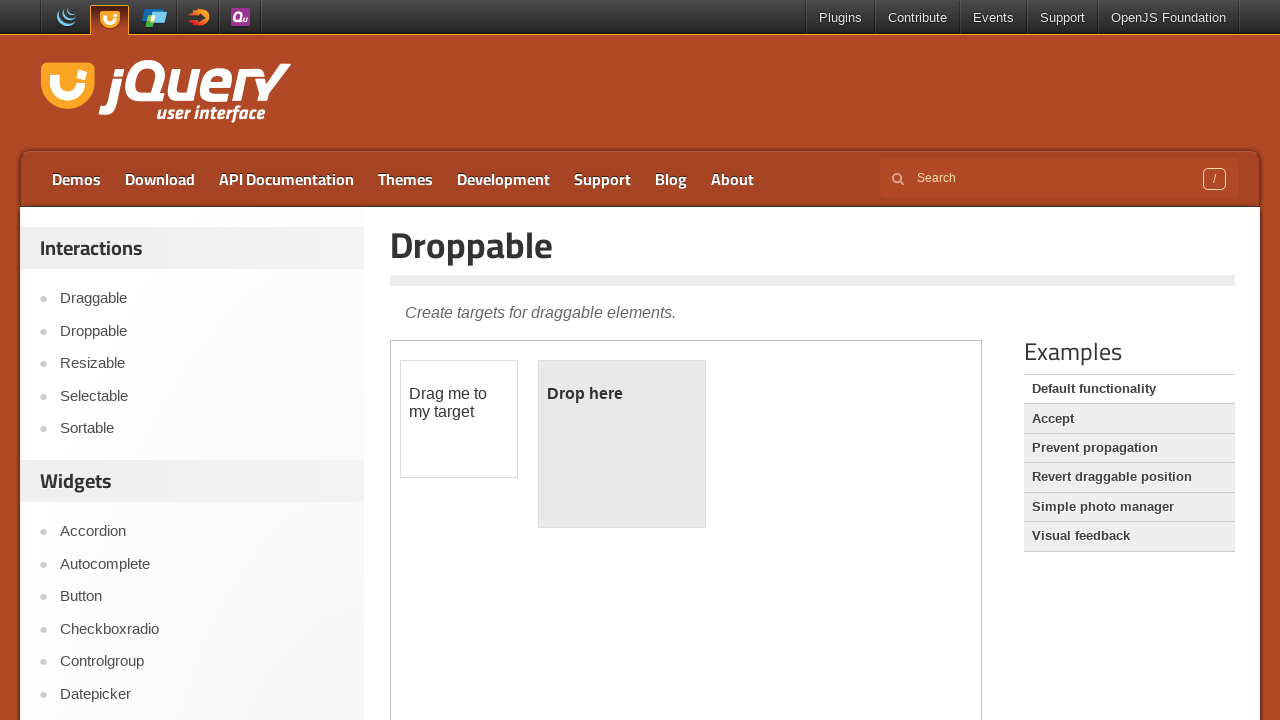

Located the demo iframe on the droppable jQuery UI demo page
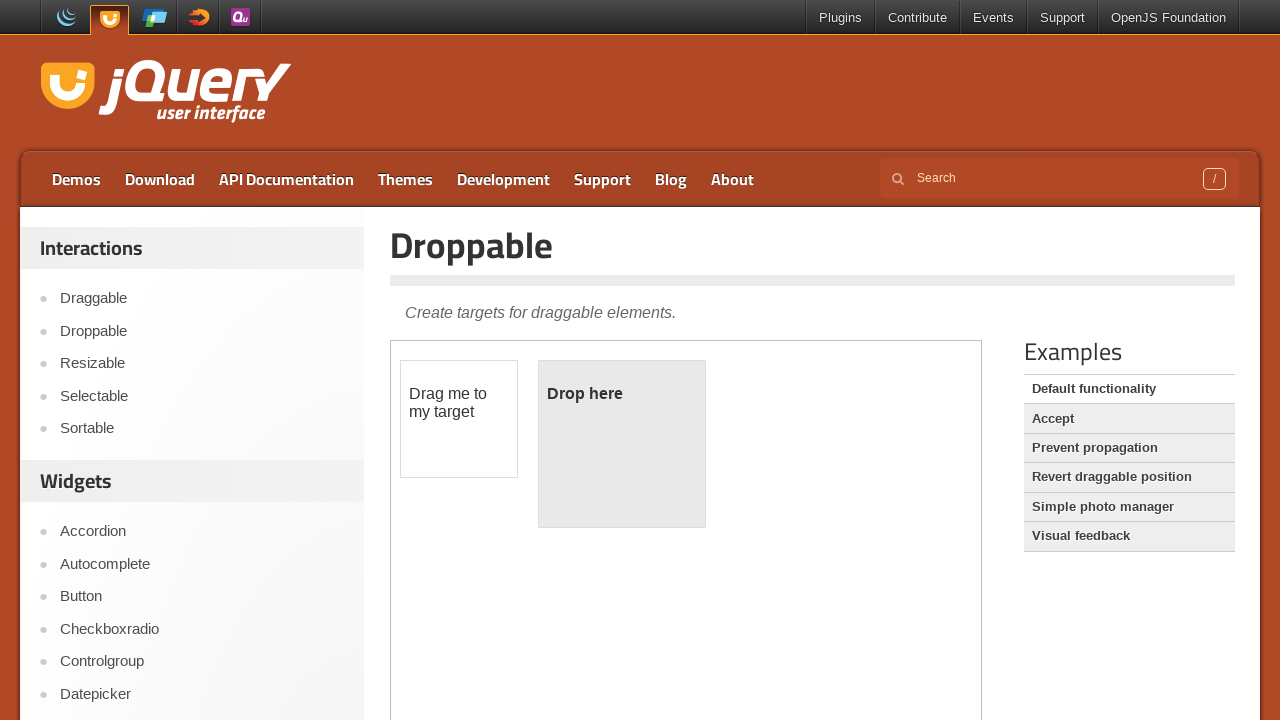

Located the draggable element within the iframe
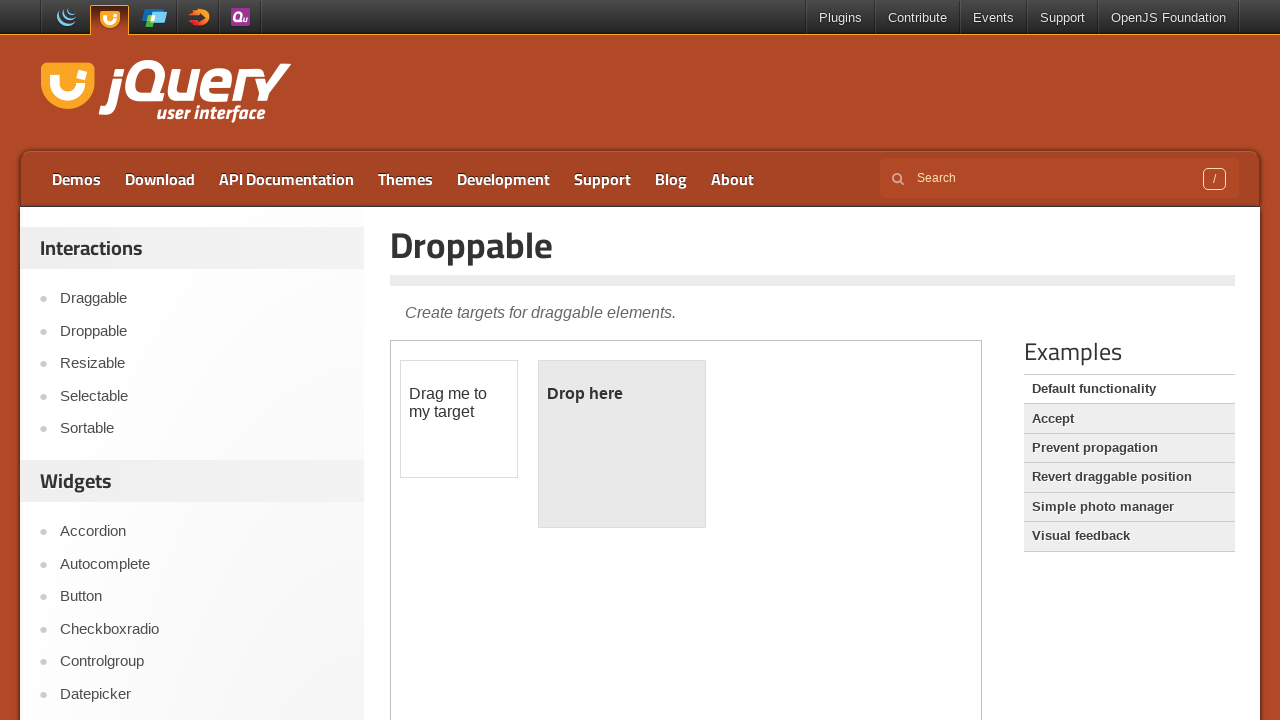

Located the droppable target element within the iframe
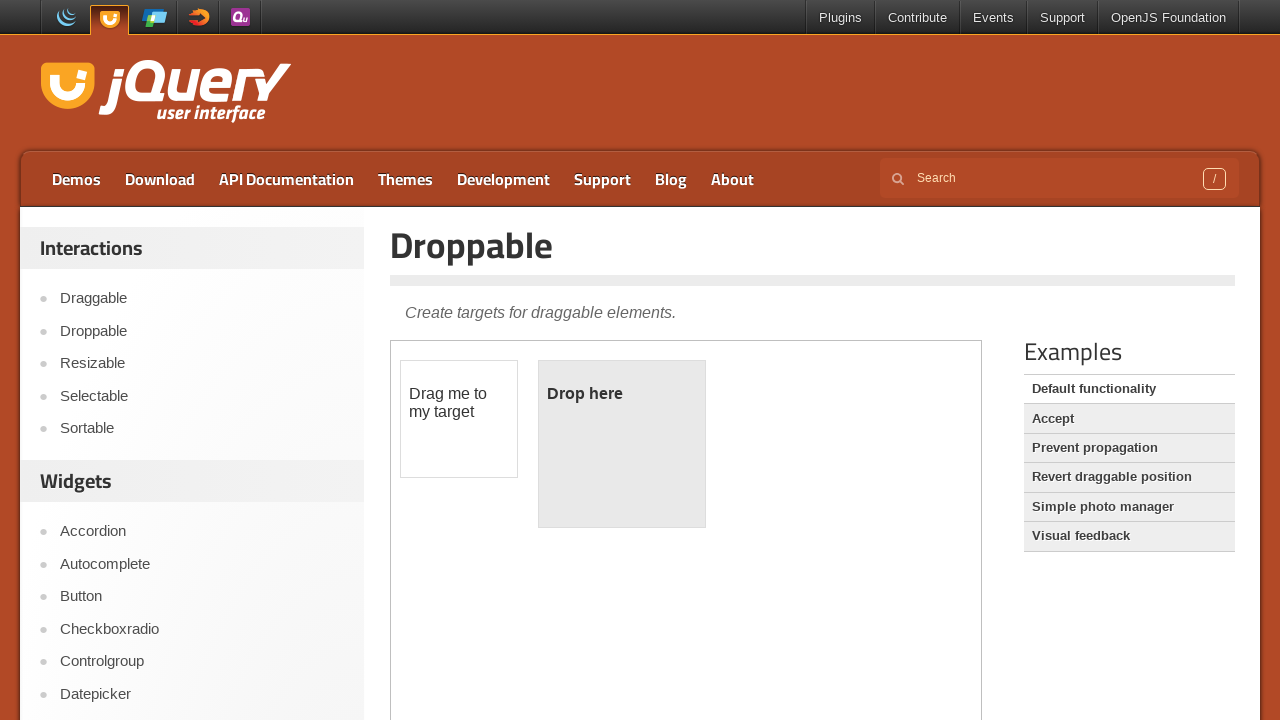

Dragged the draggable element onto the droppable target at (622, 444)
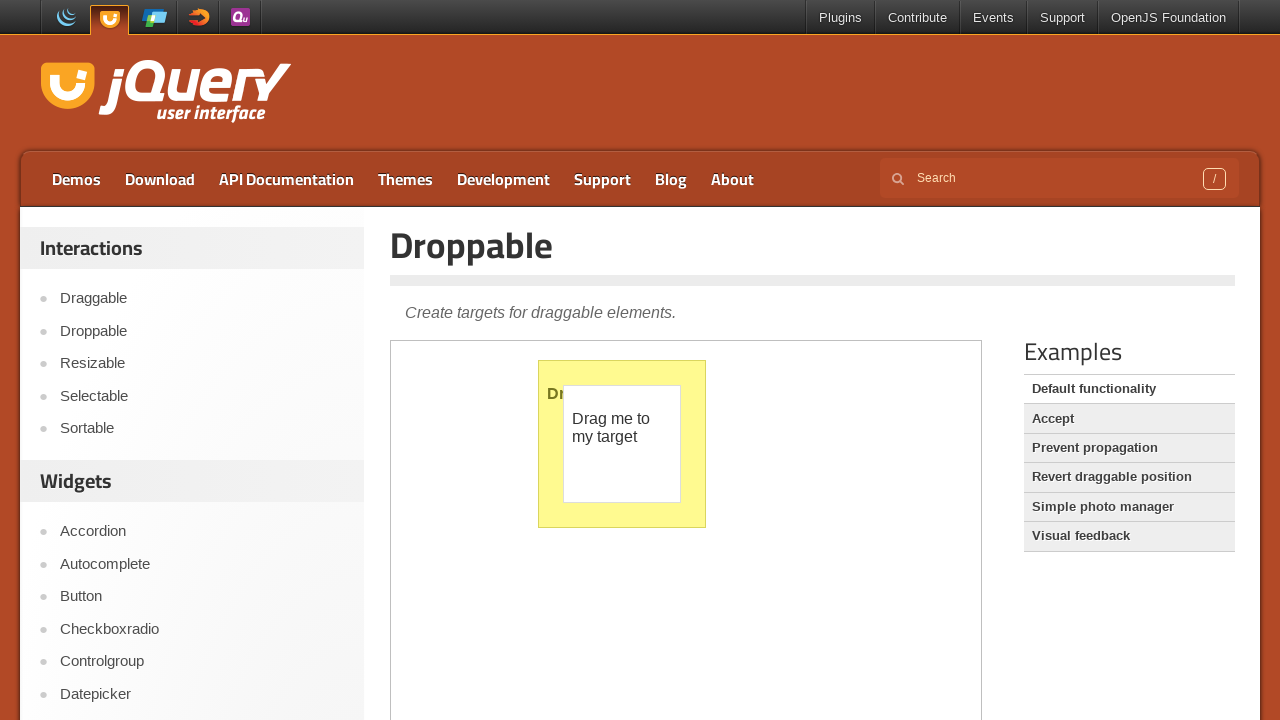

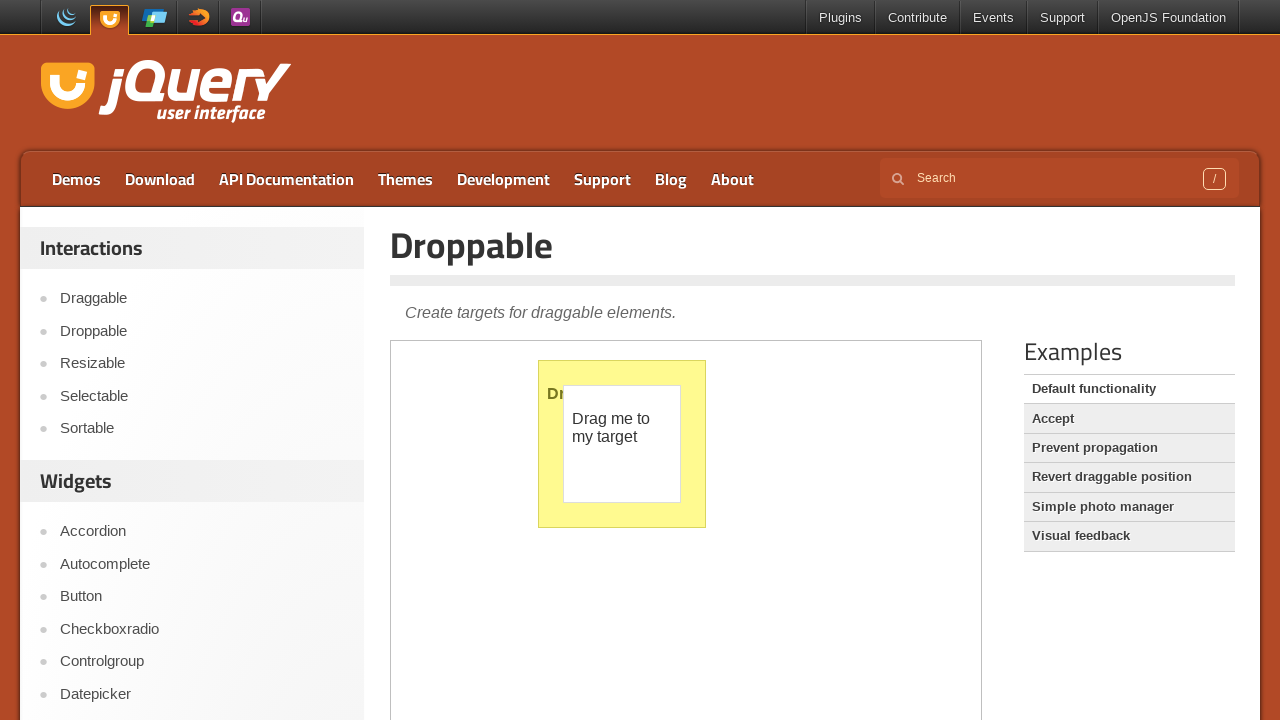